Tests dynamic click functionality by clicking a button and verifying the success message appears

Starting URL: https://demoqa.com/buttons

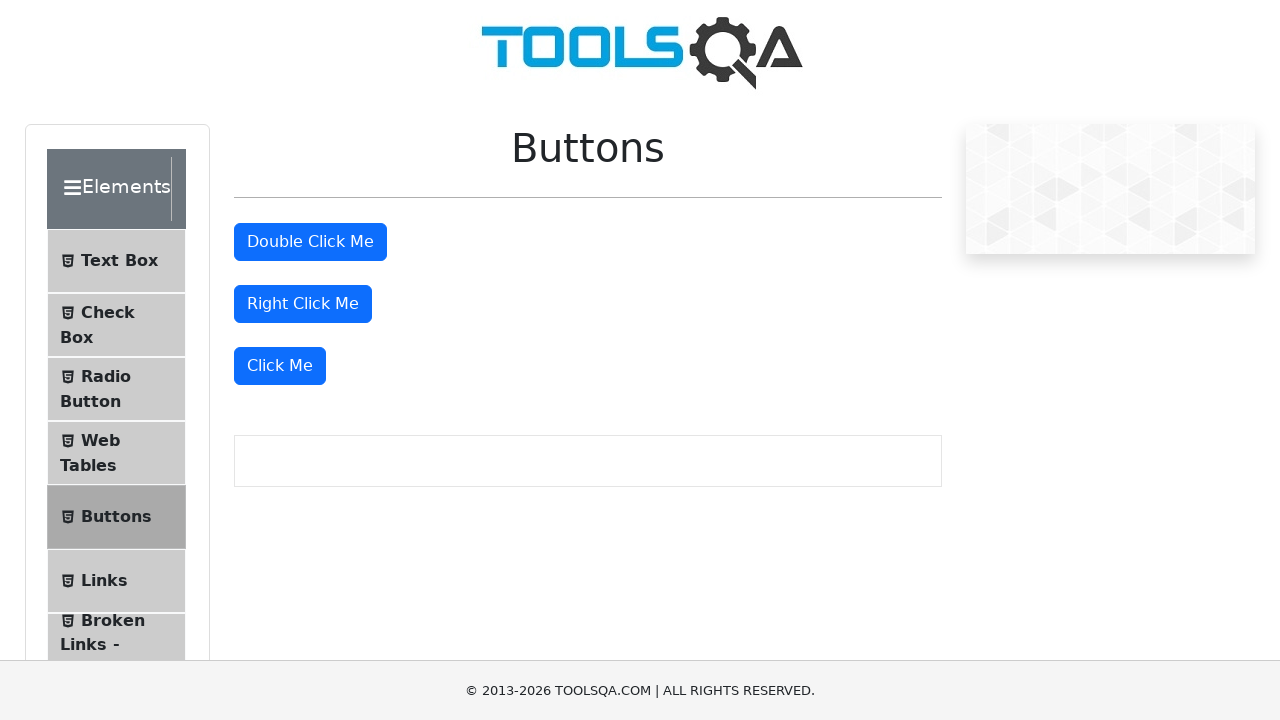

Clicked the dynamic 'Click Me' button at (280, 366) on xpath=//button[@type='button' and text()='Click Me']
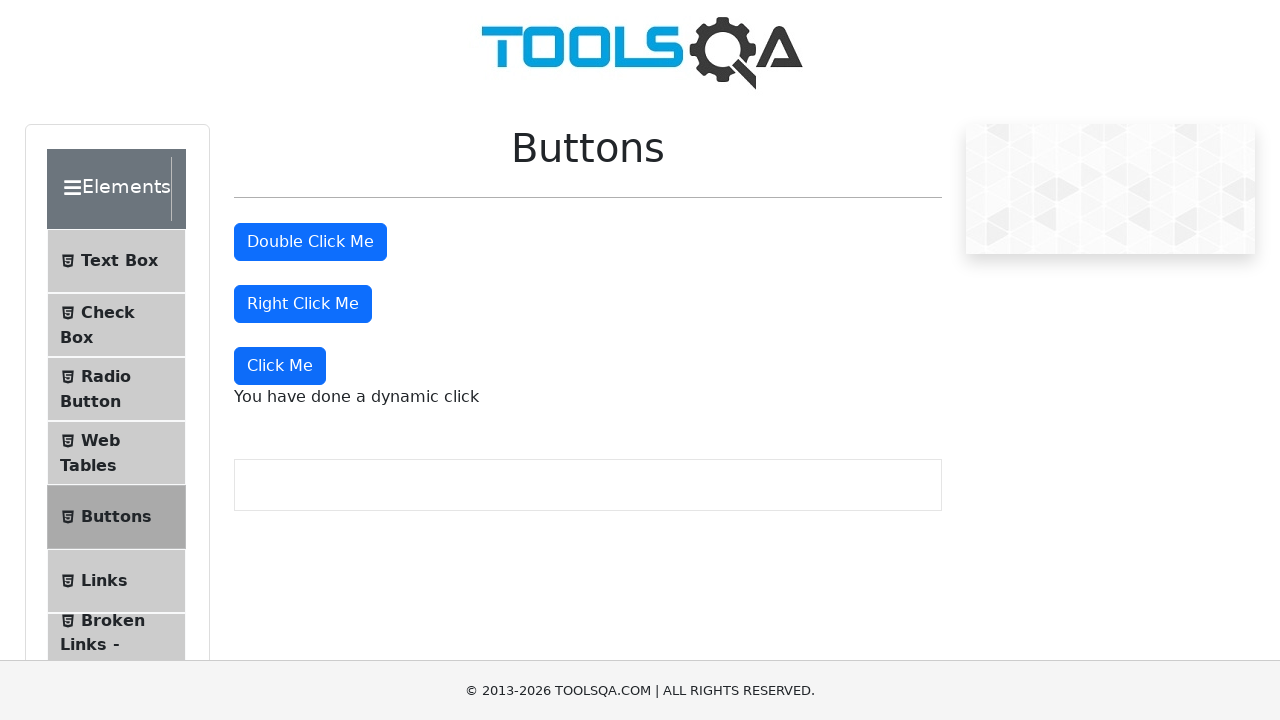

Verified success message appeared after clicking dynamic button
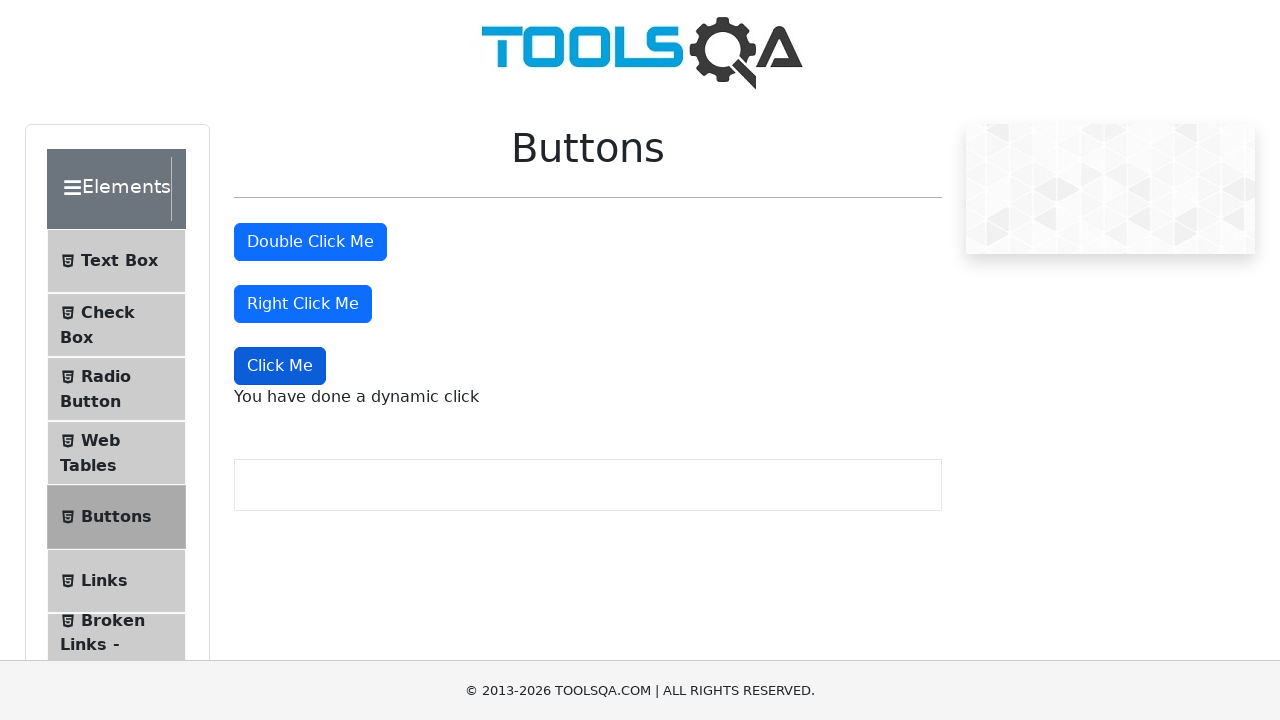

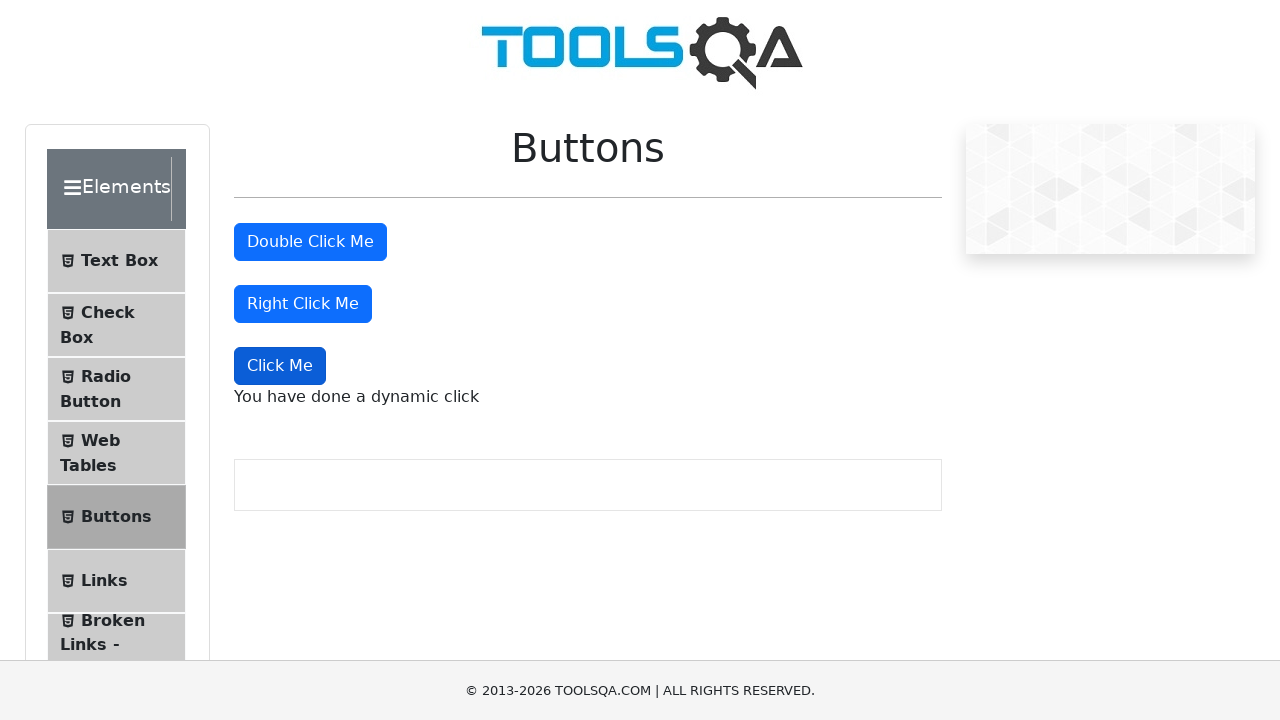